Tests checkbox functionality by verifying the senior citizen discount checkbox is initially unchecked, then clicking to select it.

Starting URL: https://rahulshettyacademy.com/dropdownsPractise/

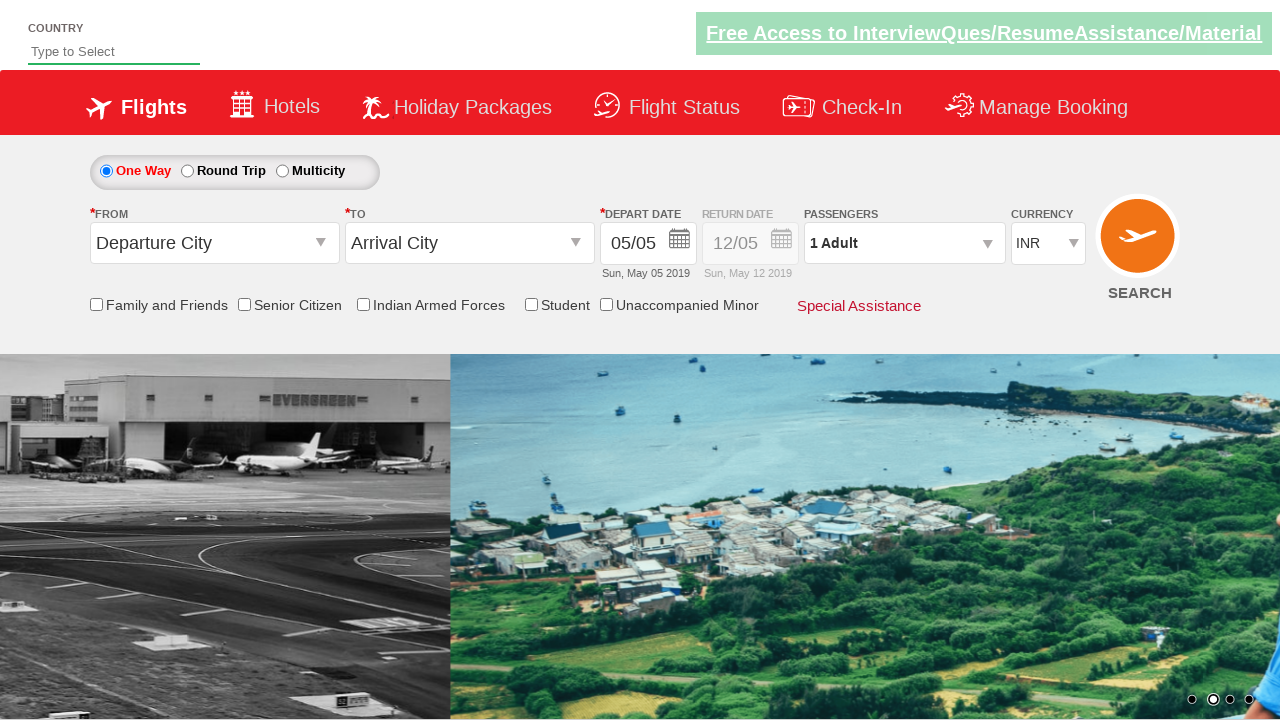

Waited 1000ms for page to load
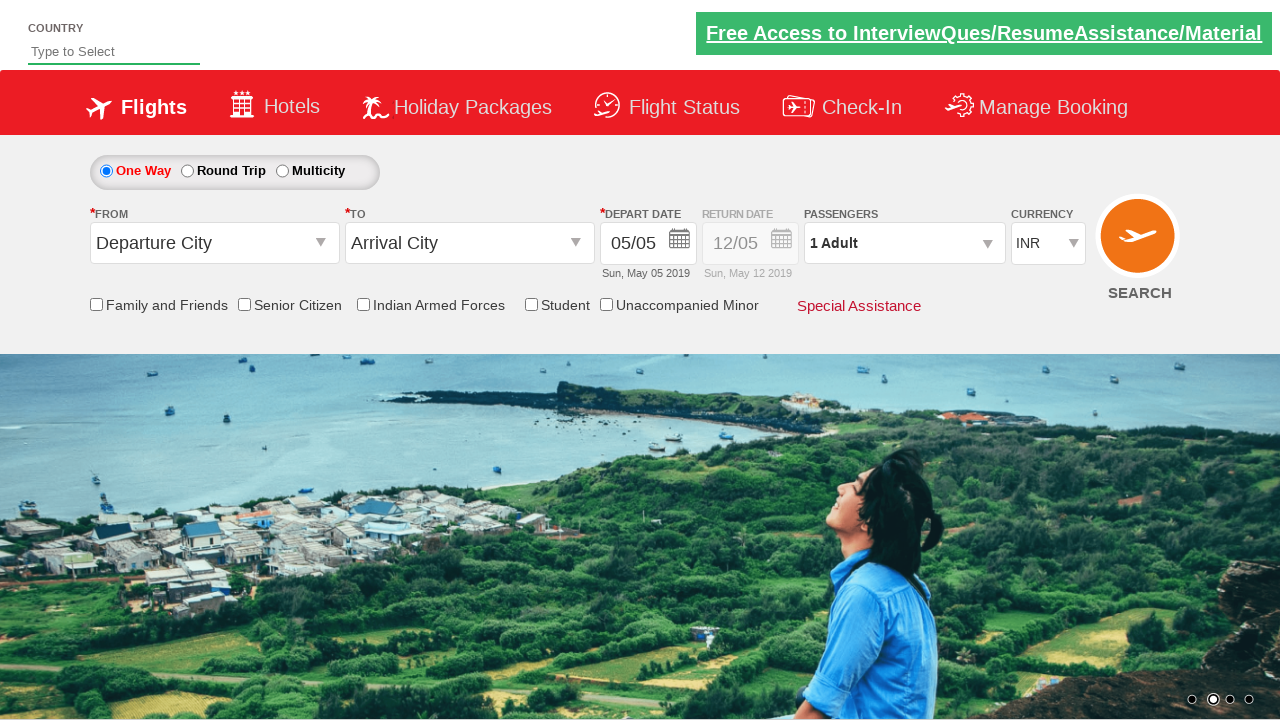

Located senior citizen discount checkbox element
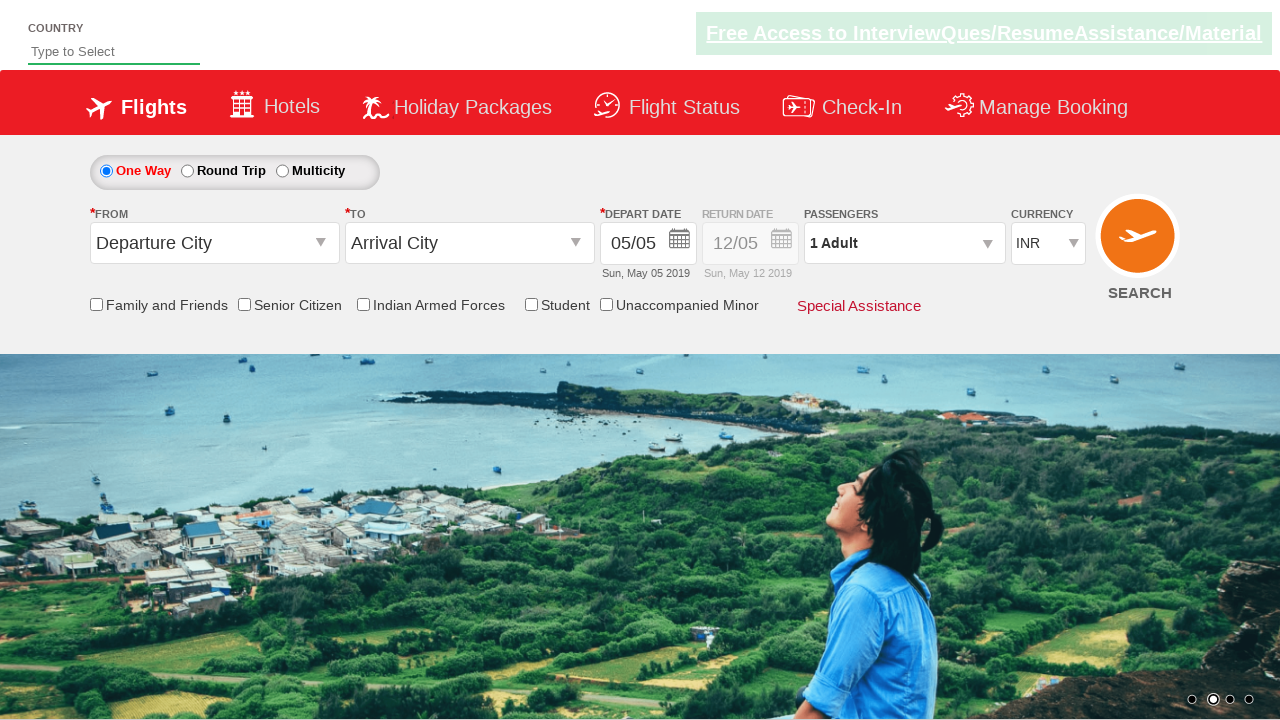

Verified senior citizen discount checkbox is initially unchecked
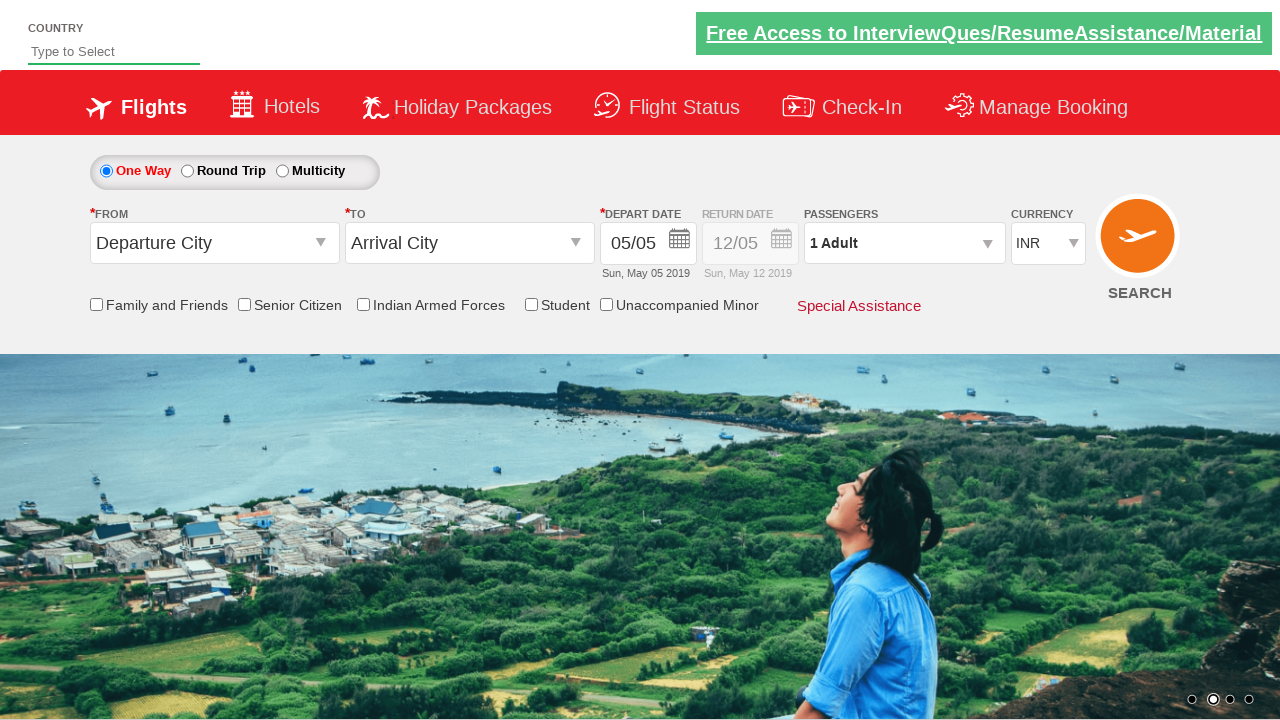

Clicked the senior citizen discount checkbox at (244, 304) on #ctl00_mainContent_chk_SeniorCitizenDiscount
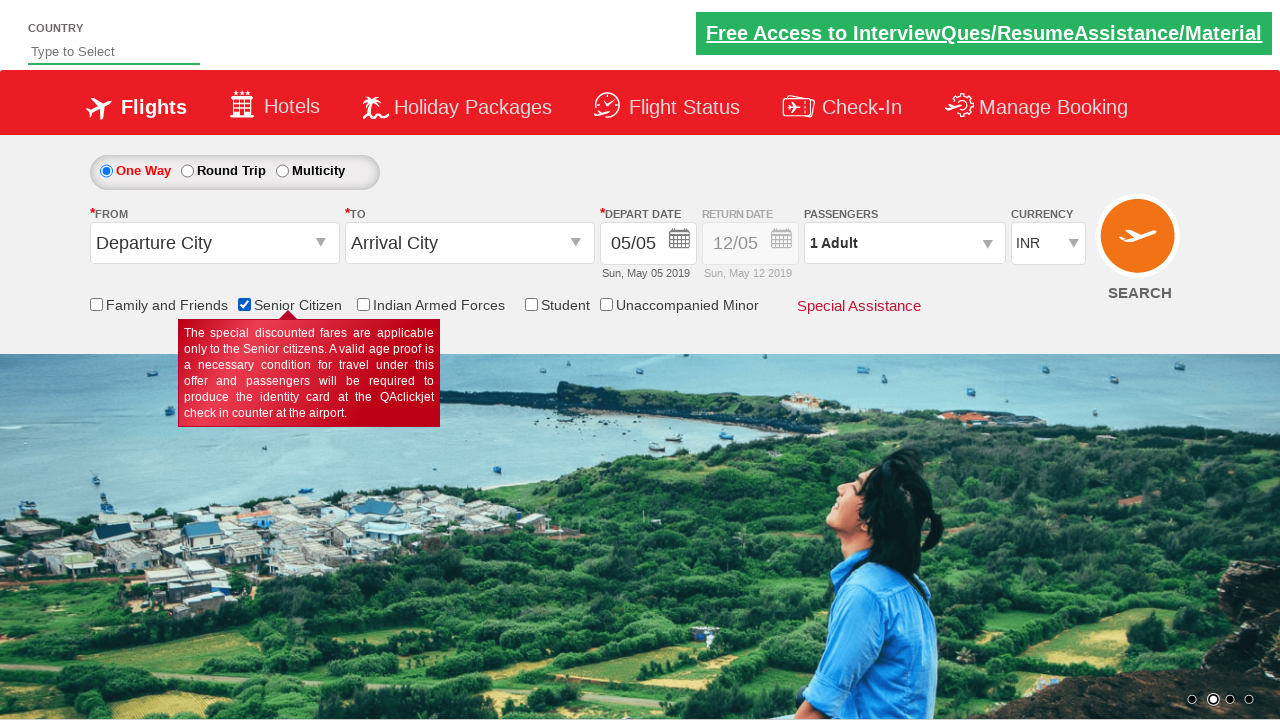

Verified senior citizen discount checkbox is now checked
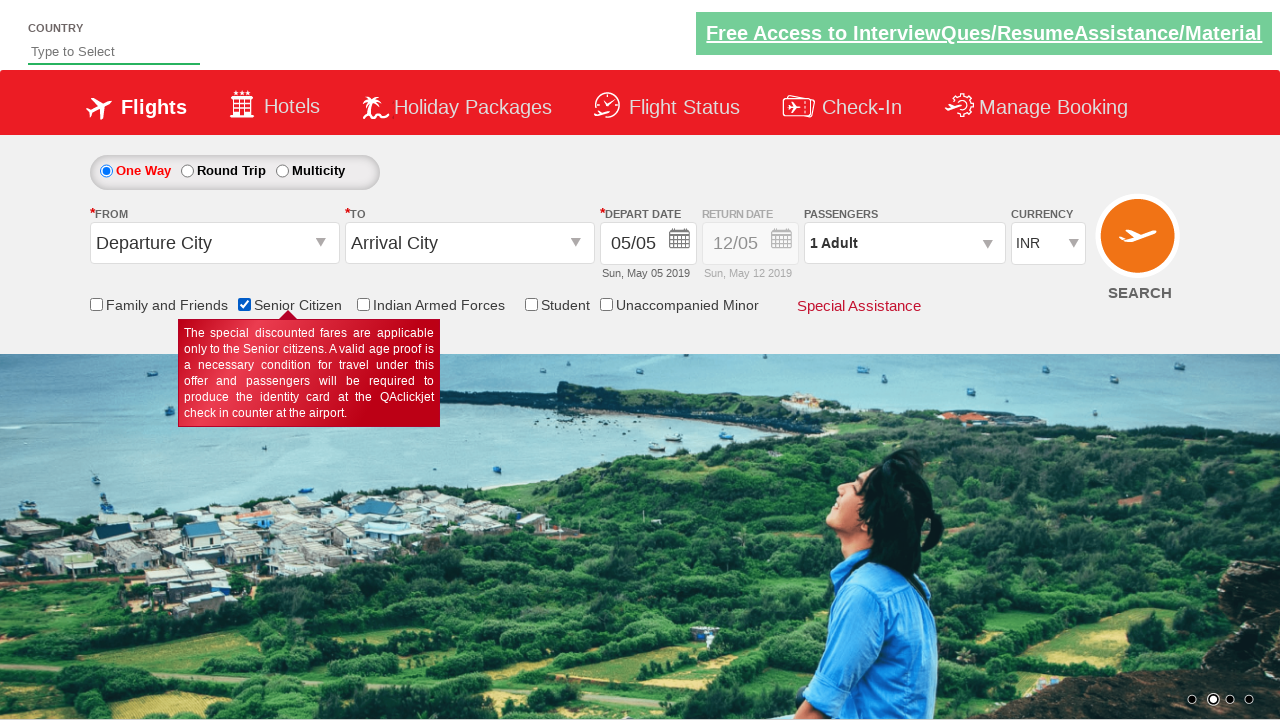

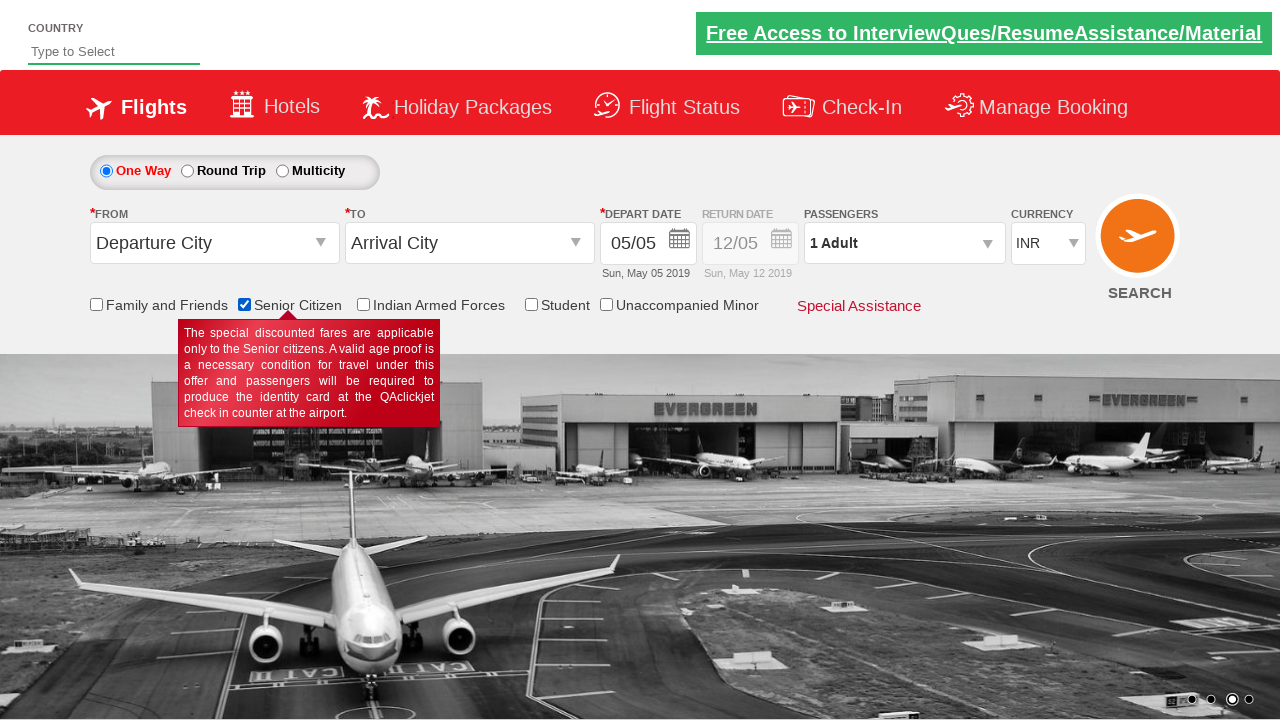